Fills out a practice registration form on demoqa.com with personal information including name, email, gender, phone number, date of birth, subjects, hobbies, address, state and city, then verifies the submitted data appears correctly in a confirmation modal.

Starting URL: https://demoqa.com/automation-practice-form

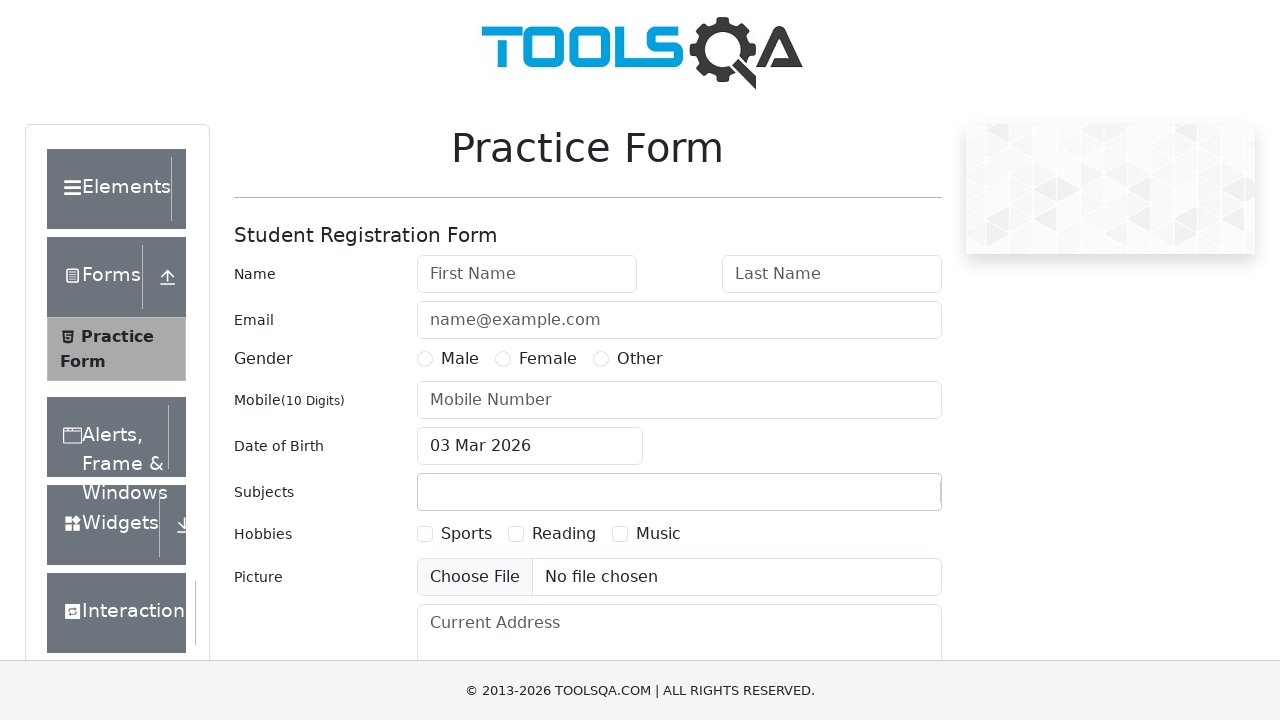

Removed fixed banner element
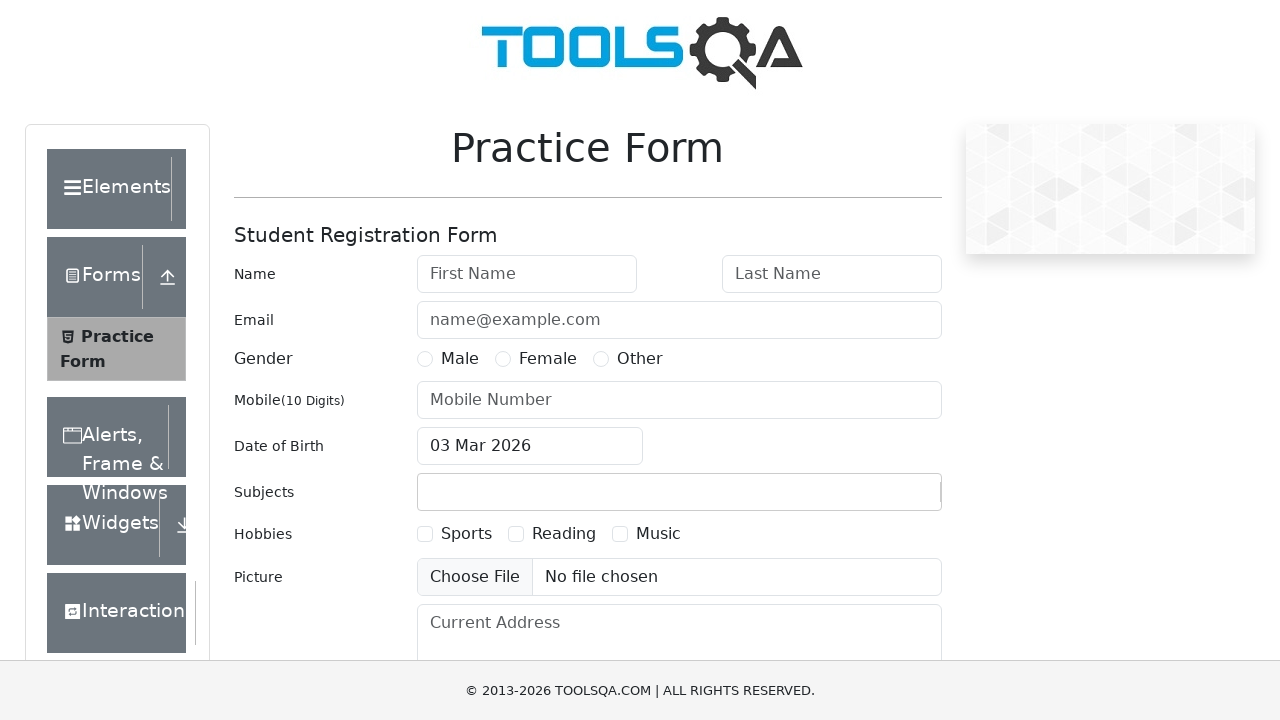

Removed footer element
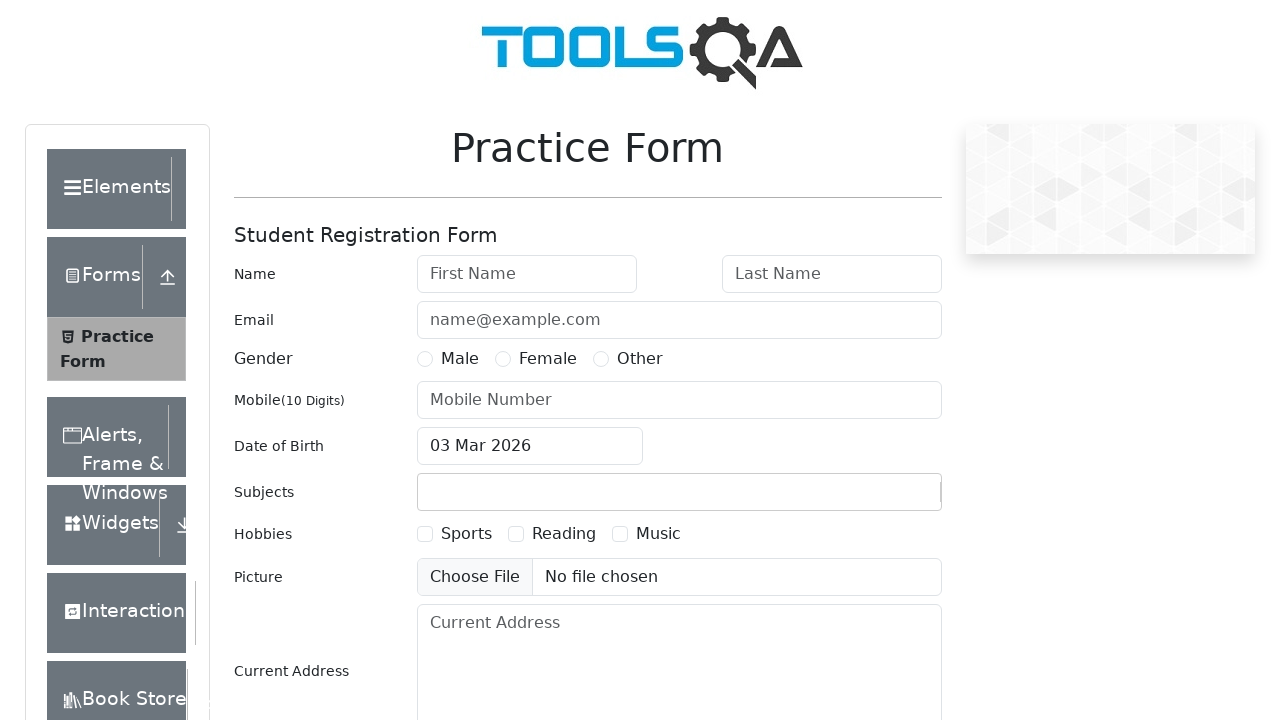

Filled first name field with 'Basil' on #firstName
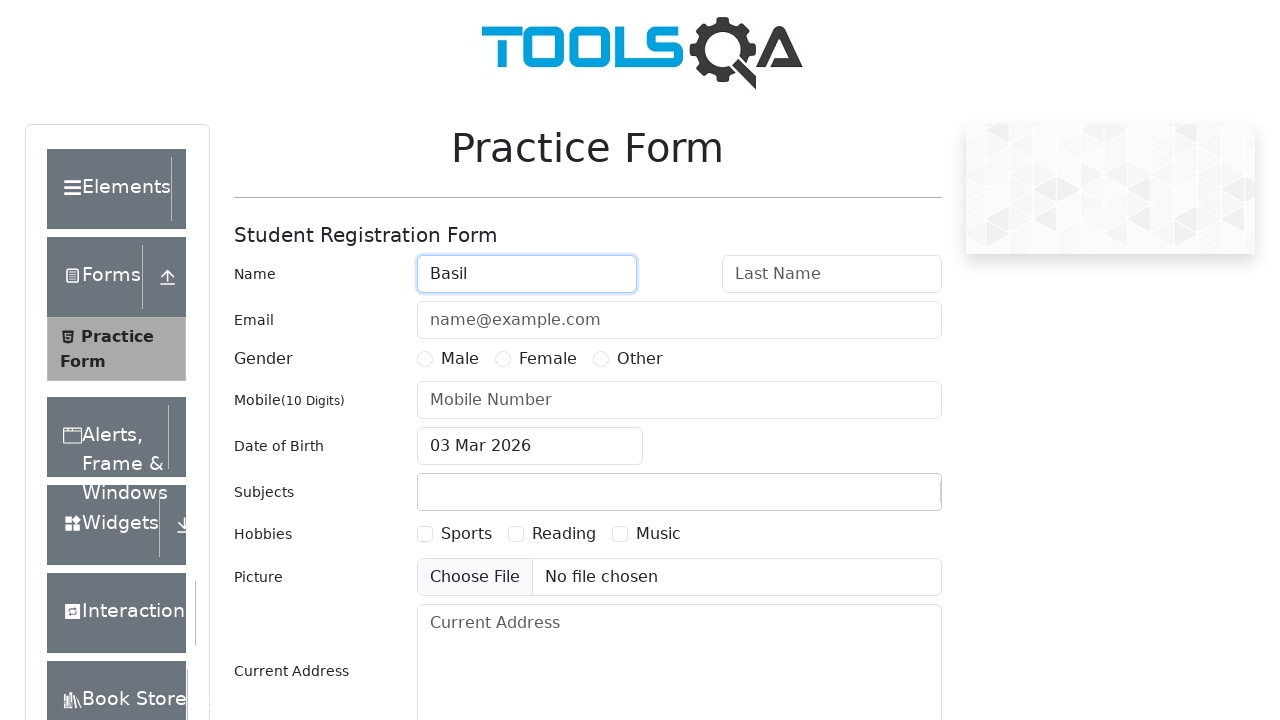

Filled last name field with 'Pupkin' on #lastName
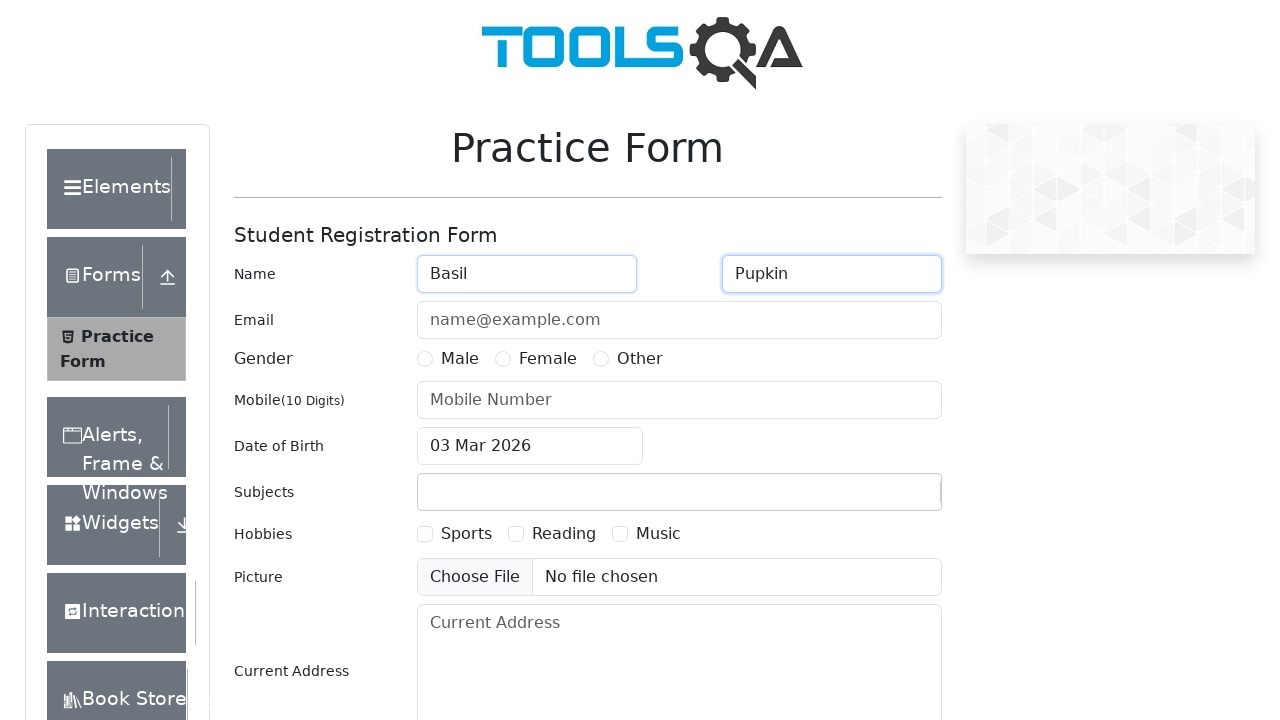

Filled email field with 'pupkin@basil.com' on #userEmail
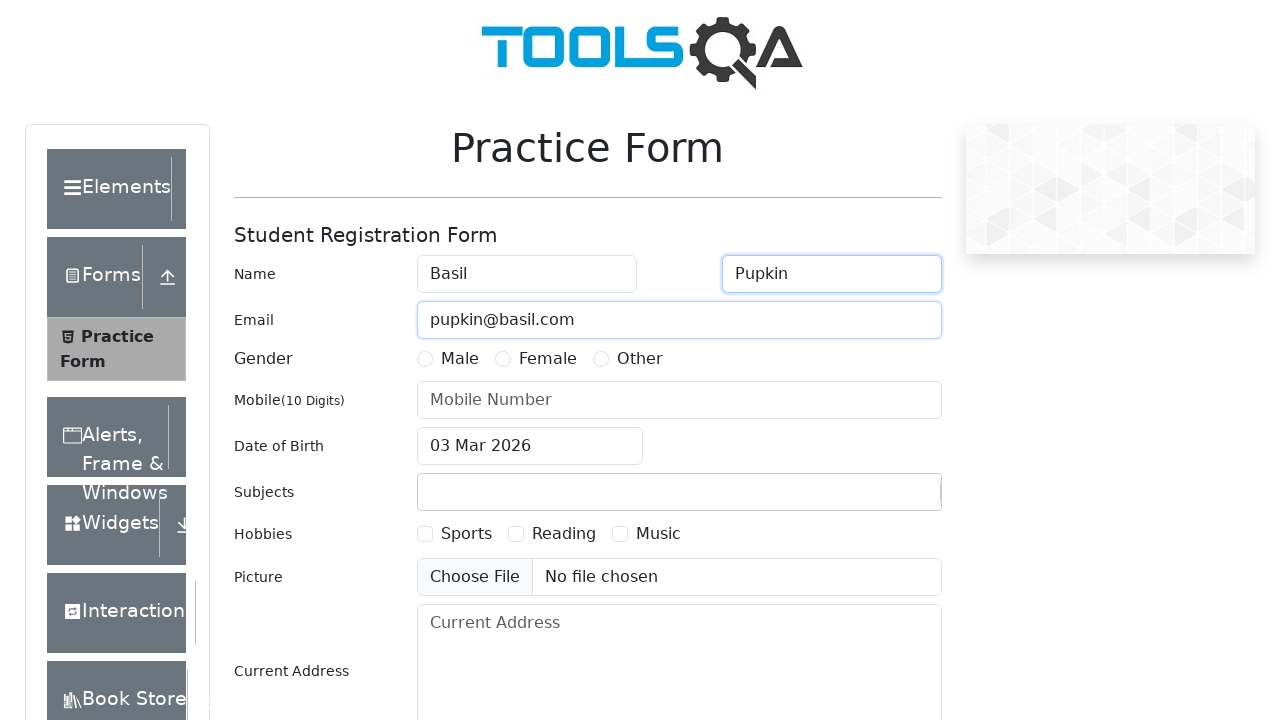

Selected 'Male' as gender at (460, 359) on #genterWrapper label:has-text('Male')
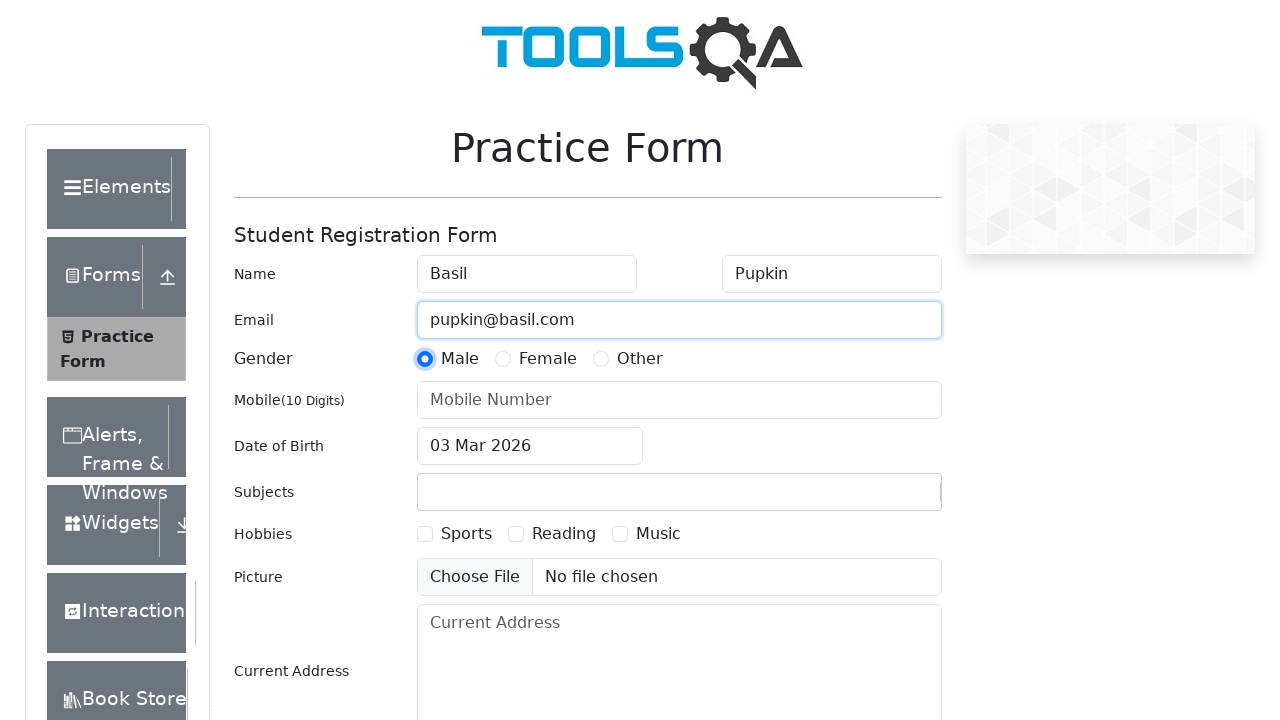

Filled phone number field with '0441234567' on #userNumber
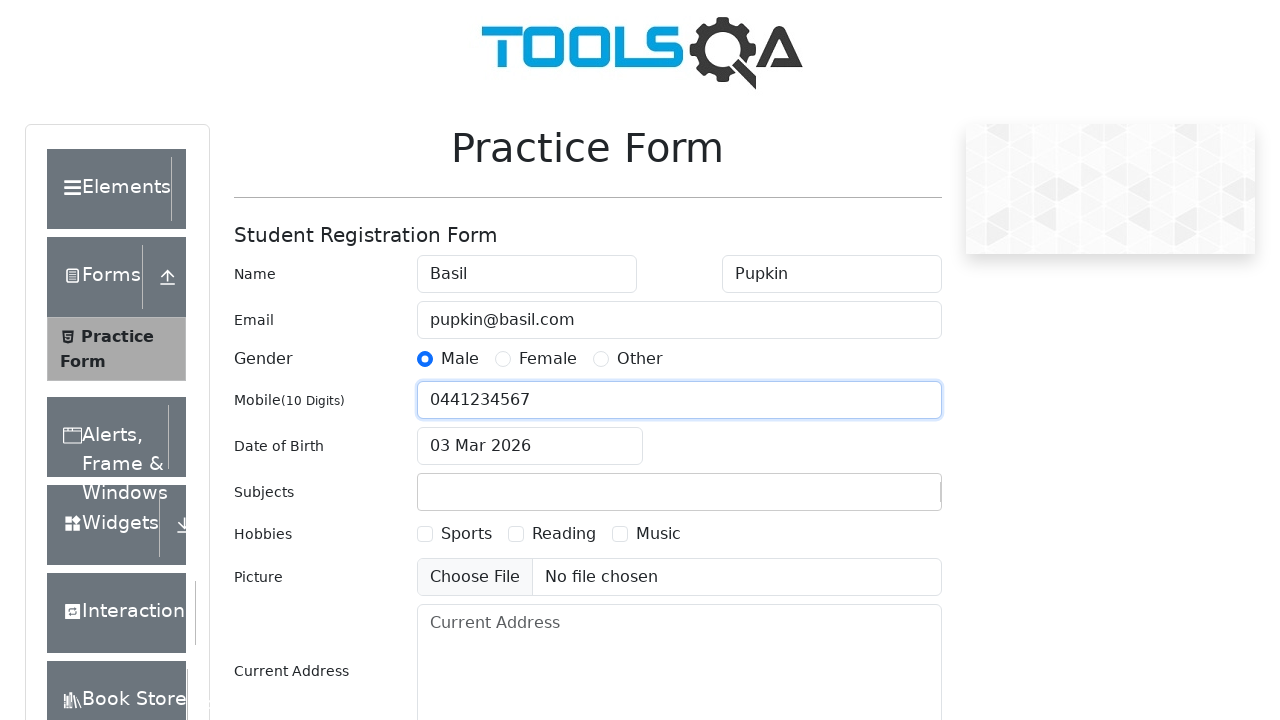

Clicked date of birth input field at (530, 446) on #dateOfBirthInput
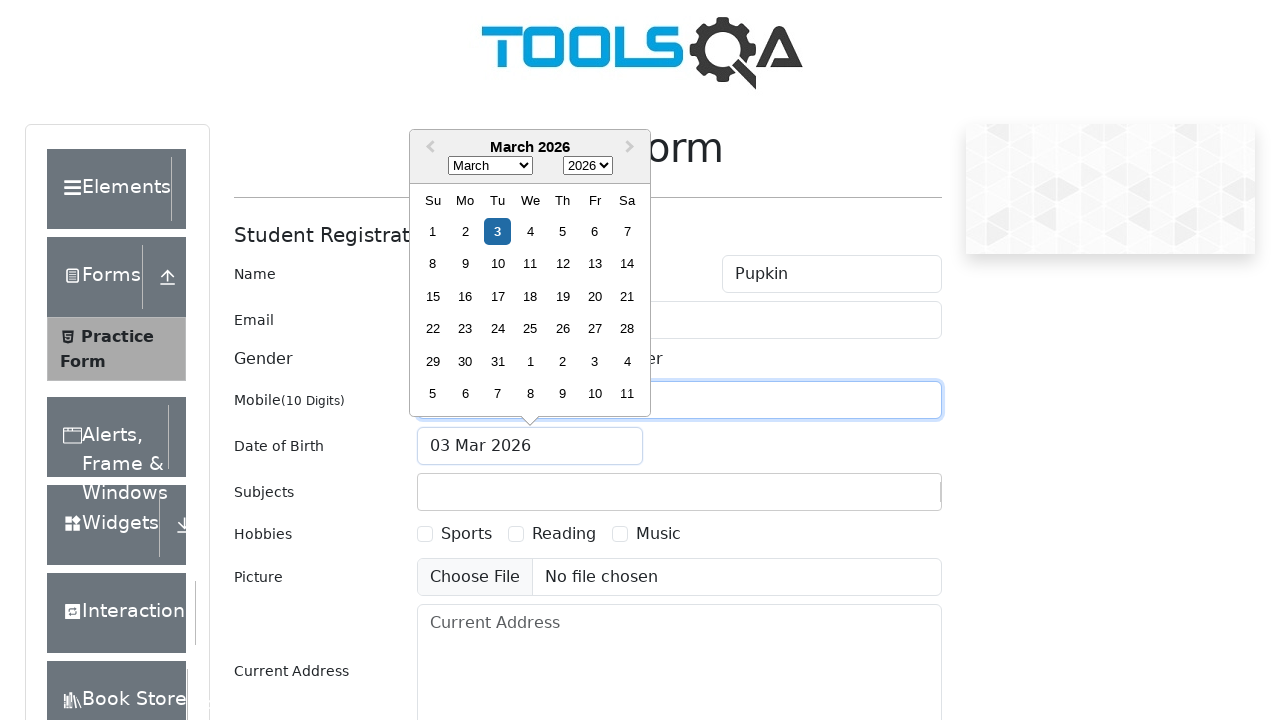

Selected February as the birth month on .react-datepicker__month-select
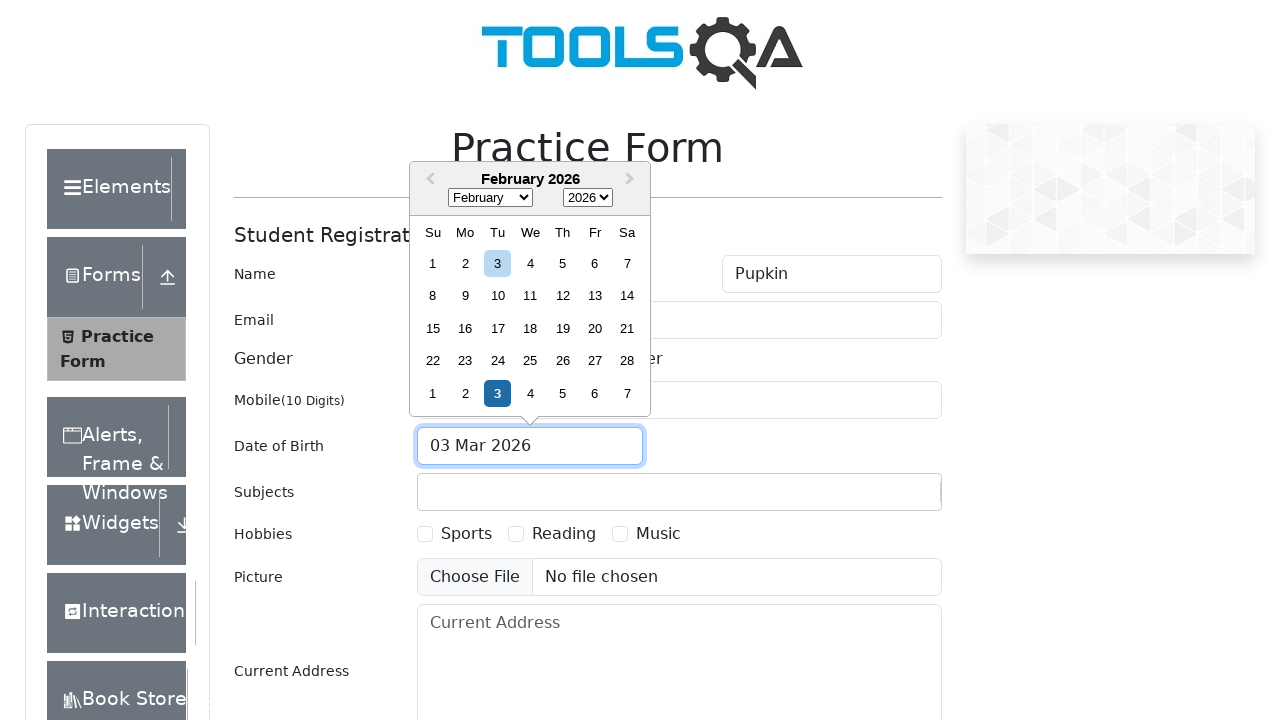

Selected 1982 as the birth year on .react-datepicker__year-select
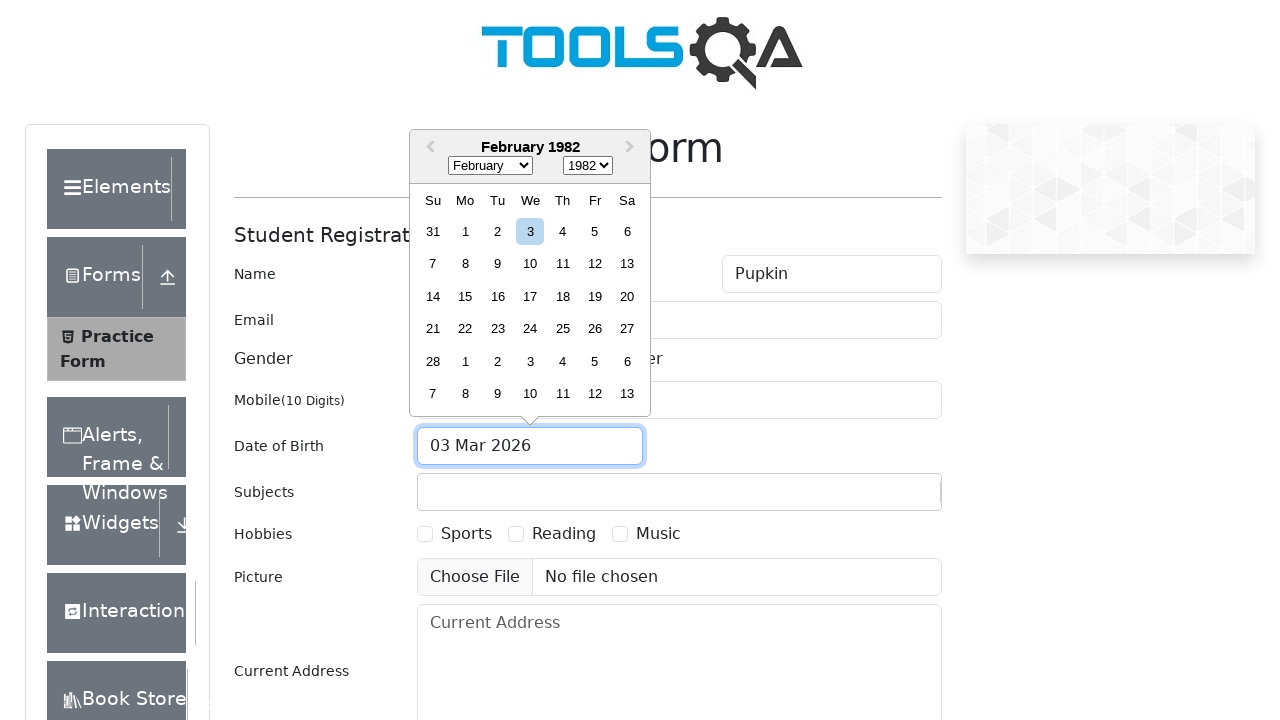

Selected the 6th day of the month at (627, 231) on .react-datepicker__day--006:not(.react-datepicker__day--outside-month)
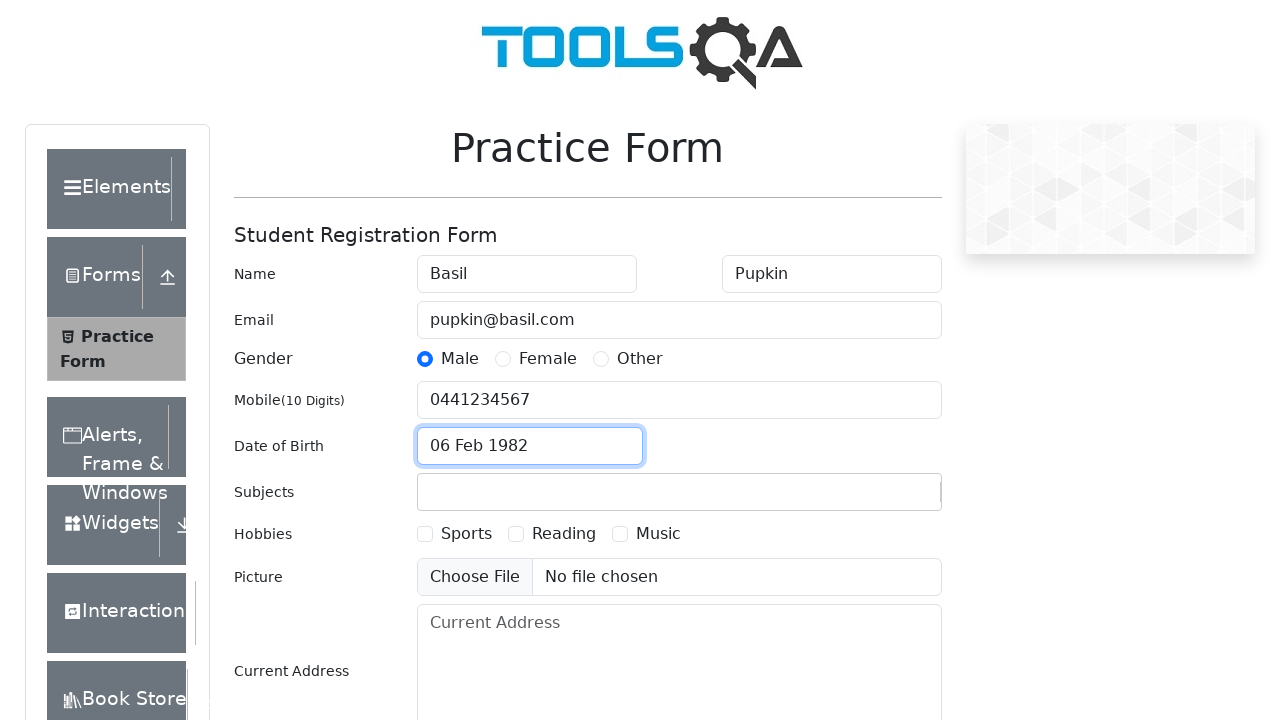

Typed 'Bio' in subjects input field on #subjectsInput
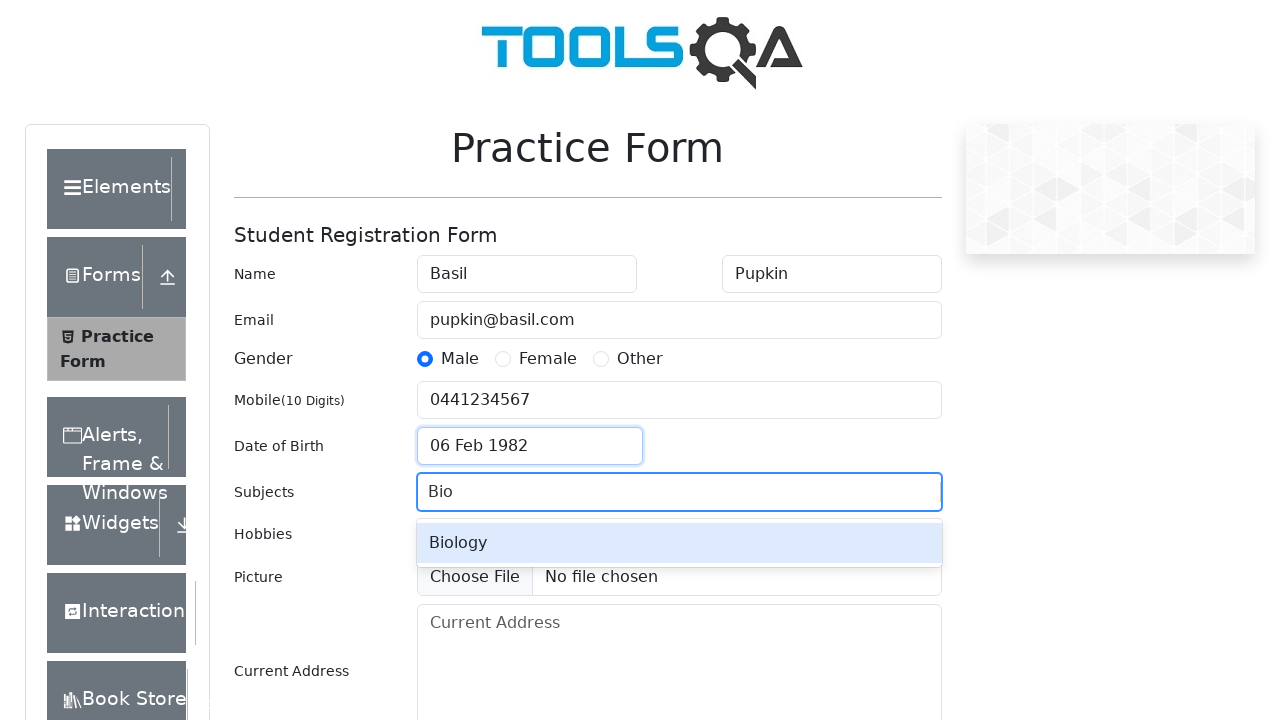

Selected 'Biology' from autocomplete options at (679, 543) on .subjects-auto-complete__option:has-text('Biology')
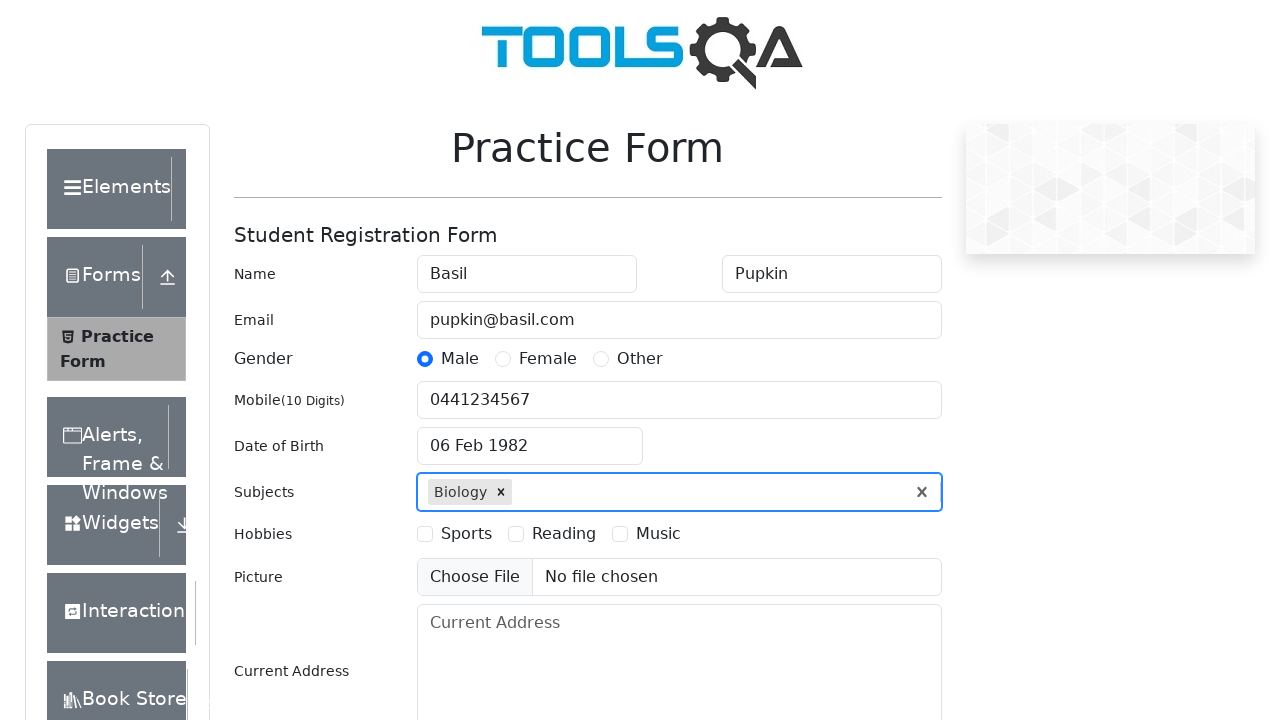

Selected 'Sports' hobby at (466, 534) on #hobbiesWrapper label:has-text('Sports')
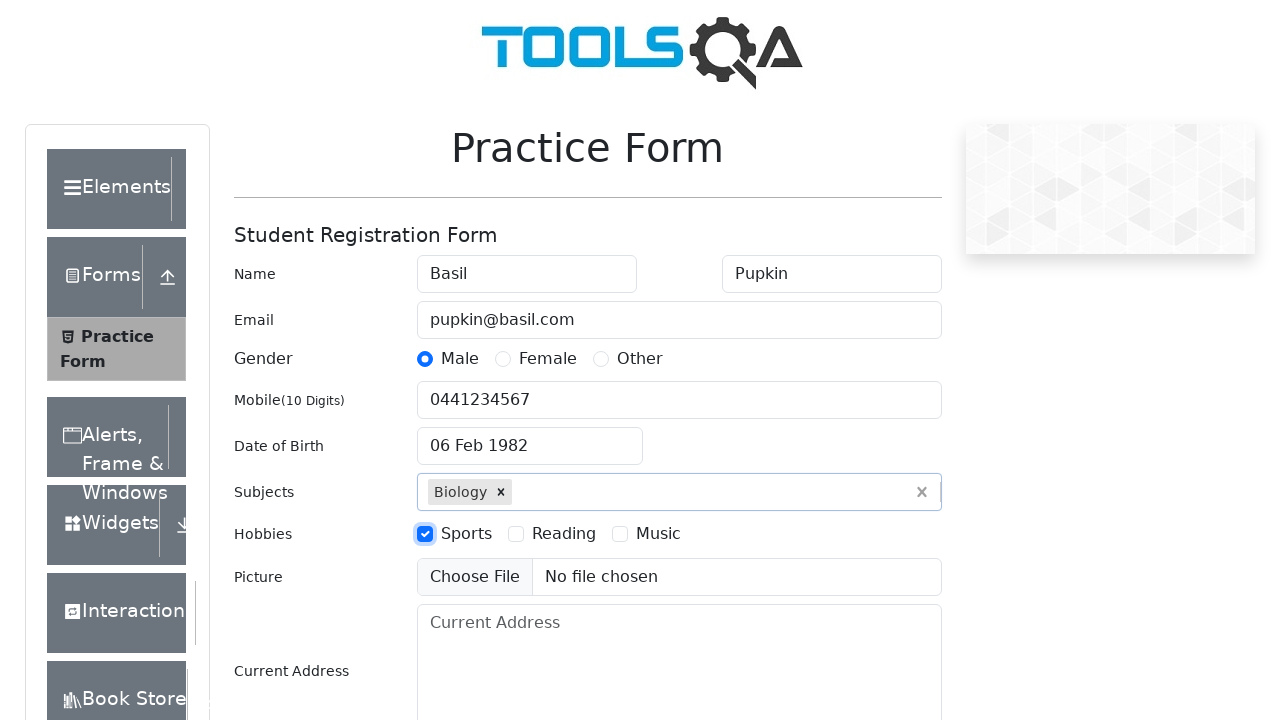

Selected 'Reading' hobby at (564, 534) on #hobbiesWrapper label:has-text('Reading')
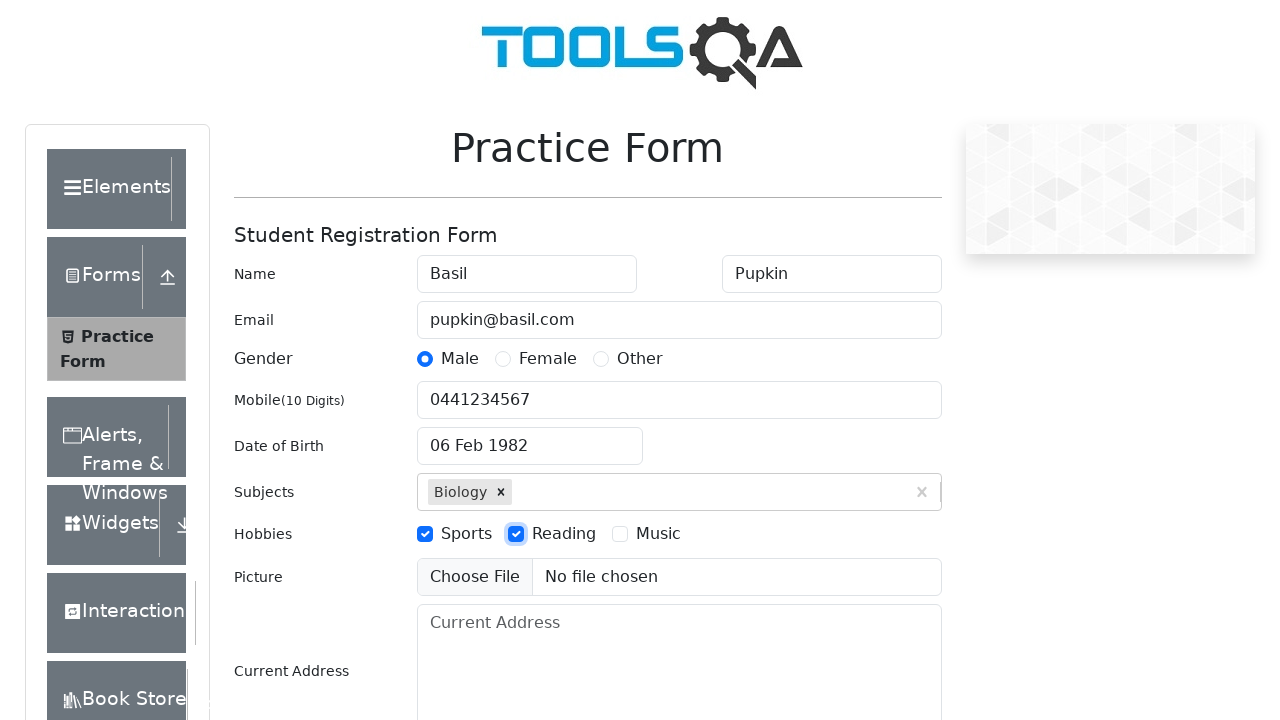

Selected 'Music' hobby at (658, 534) on #hobbiesWrapper label:has-text('Music')
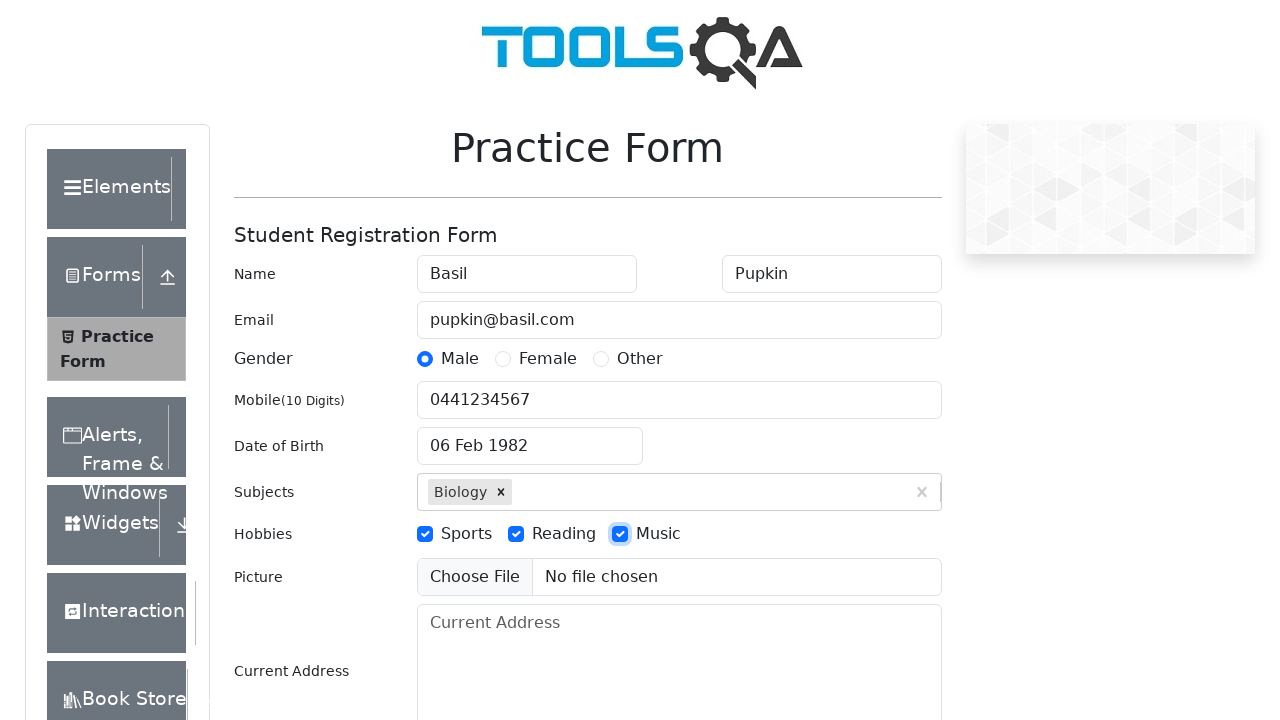

Filled address field with 'Площадь Пушкина, пр-д Калатушкина, 6' on #currentAddress
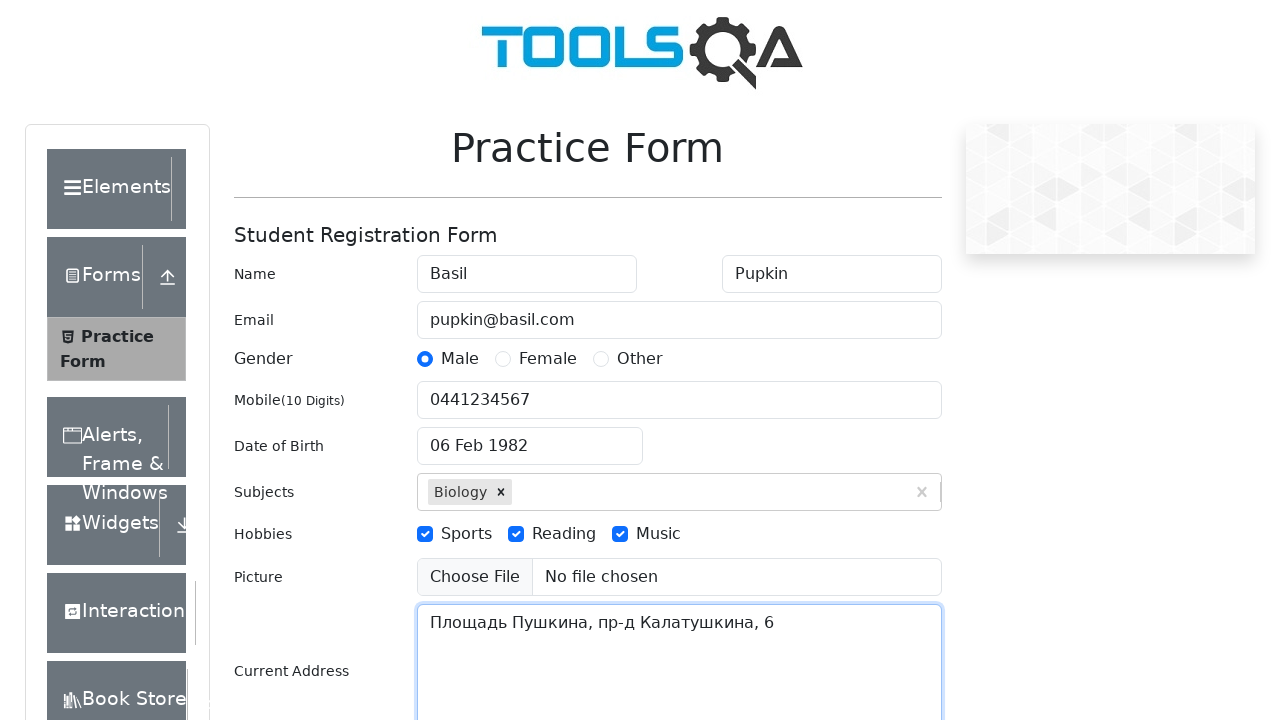

Clicked state dropdown at (527, 437) on #state
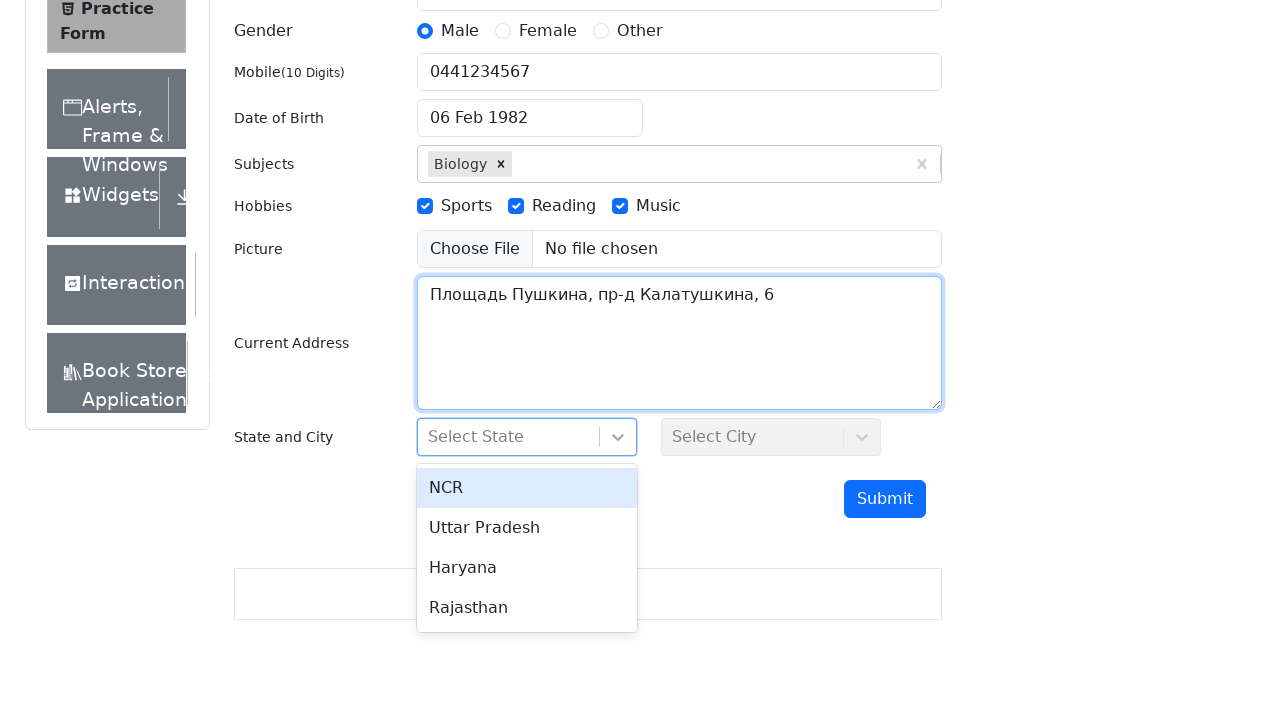

Selected 'Haryana' from state options at (527, 568) on div[class*='-option']:has-text('Haryana')
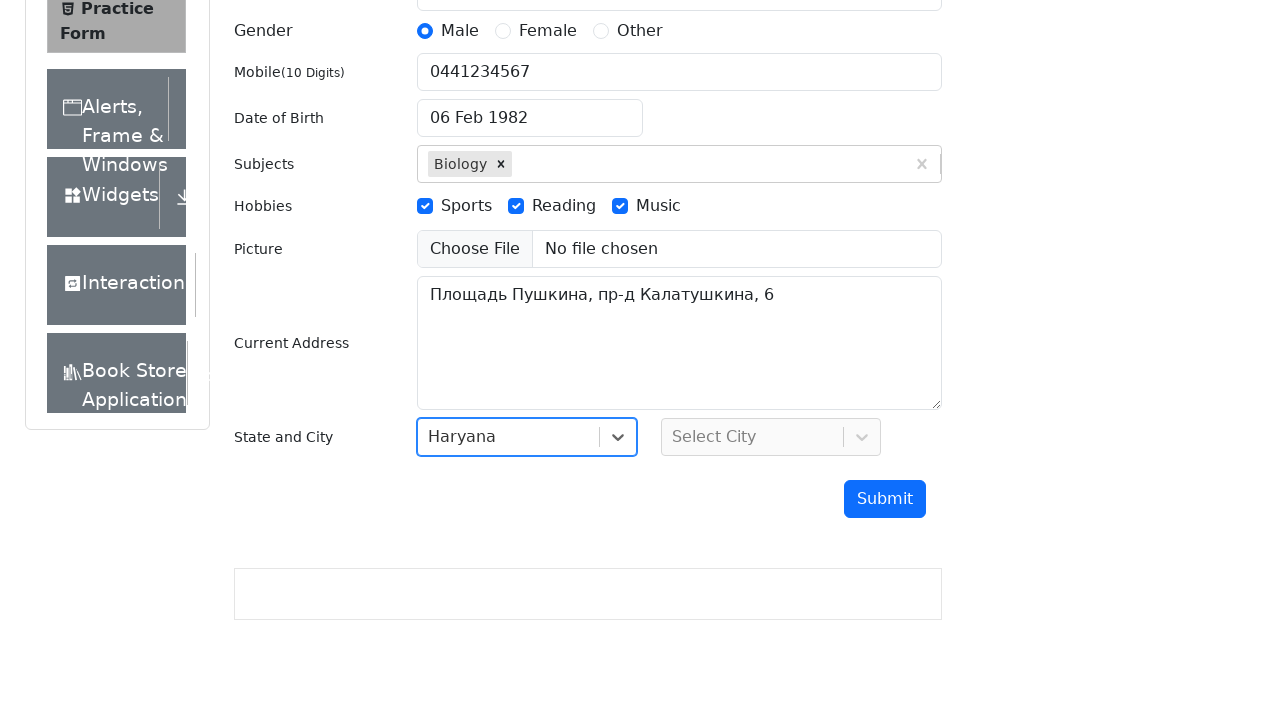

Clicked city dropdown at (771, 437) on #city
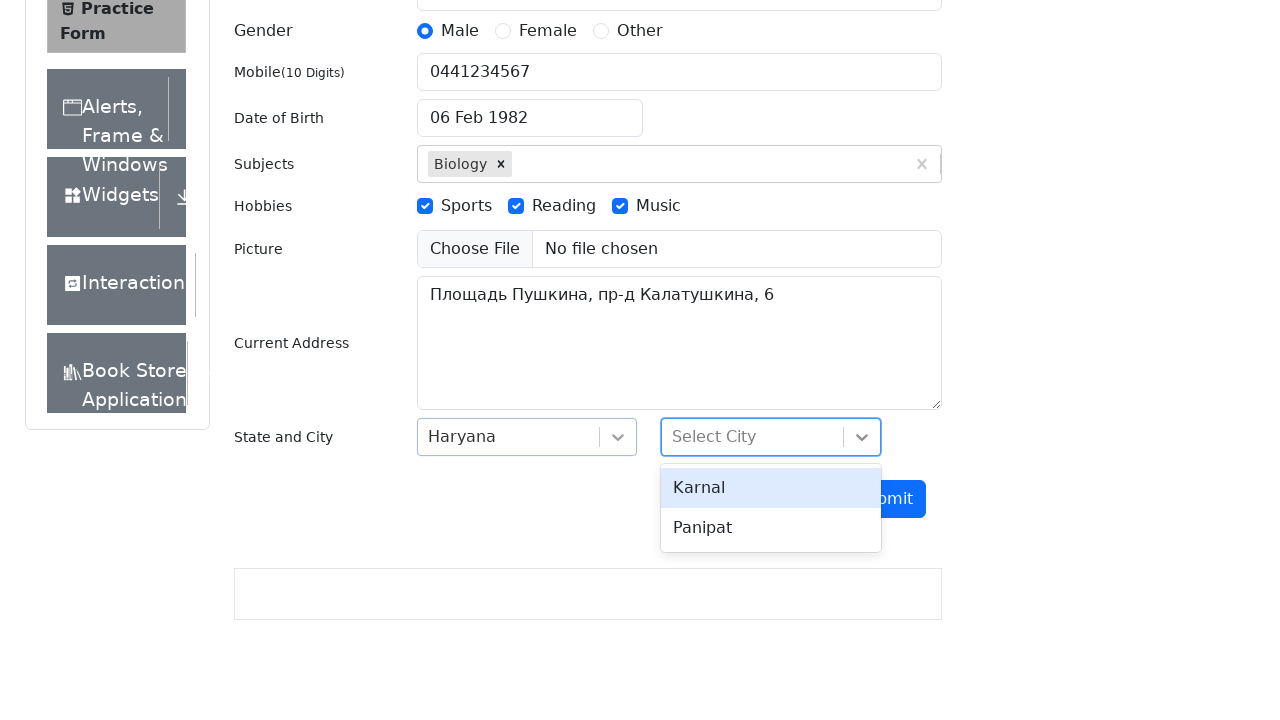

Selected 'Karnal' from city options at (771, 488) on div[class*='-option']:has-text('Karnal')
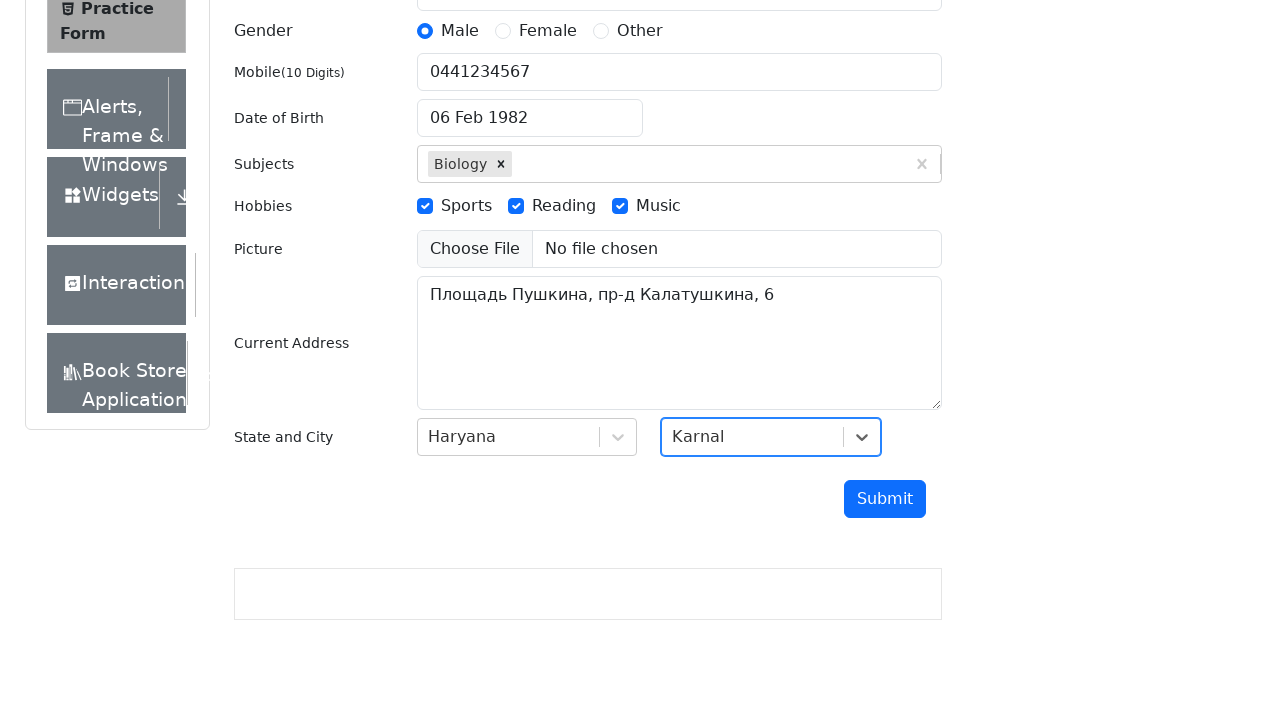

Clicked submit button to submit the form at (885, 499) on #submit
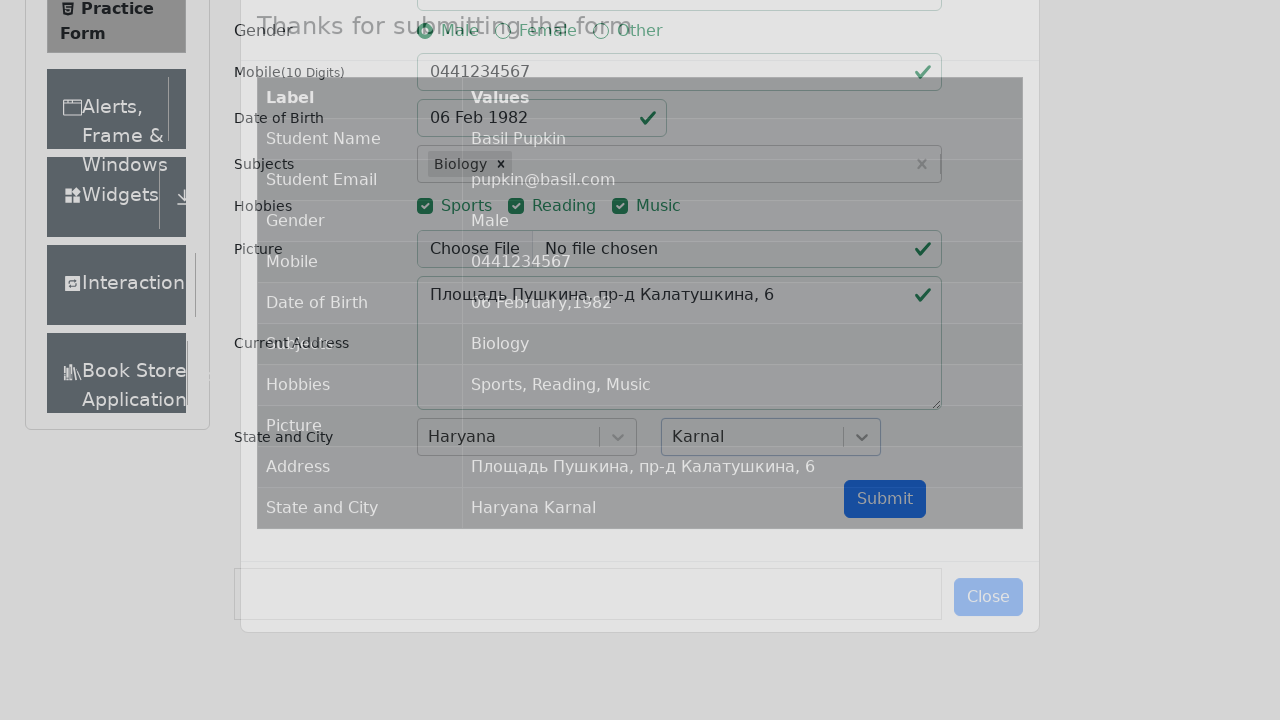

Waited for confirmation modal to become visible
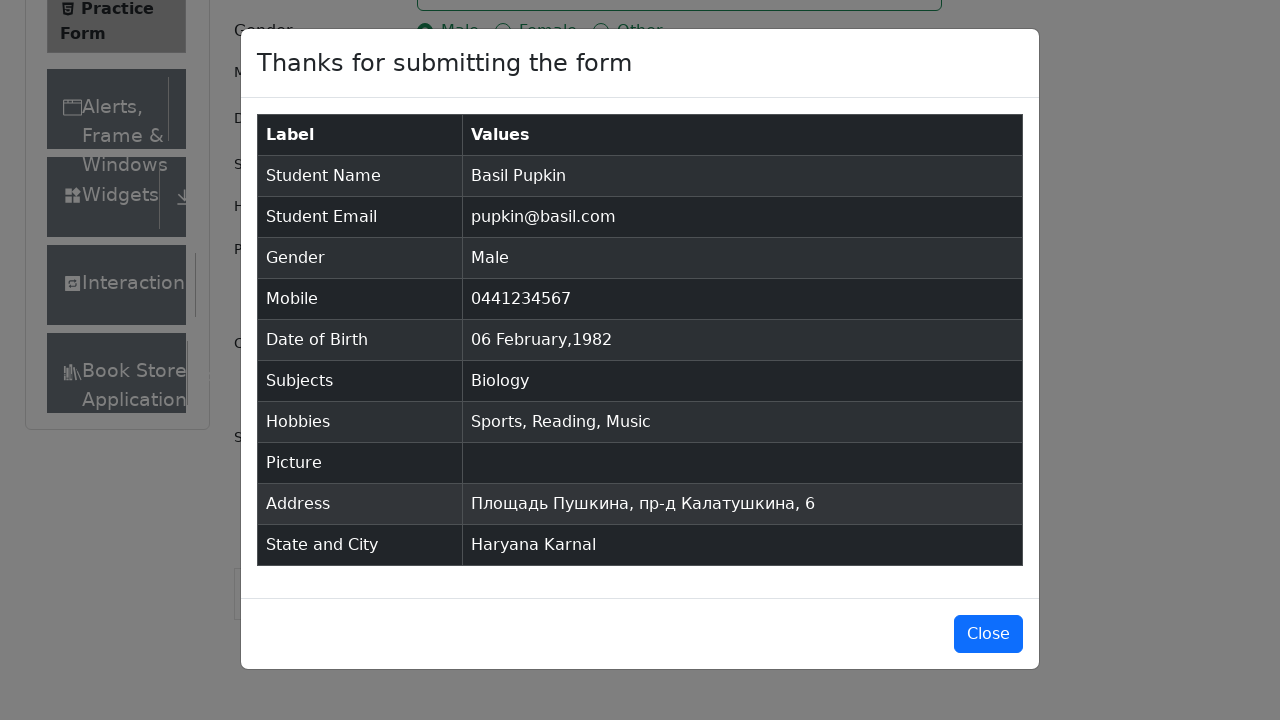

Waited for results table to load
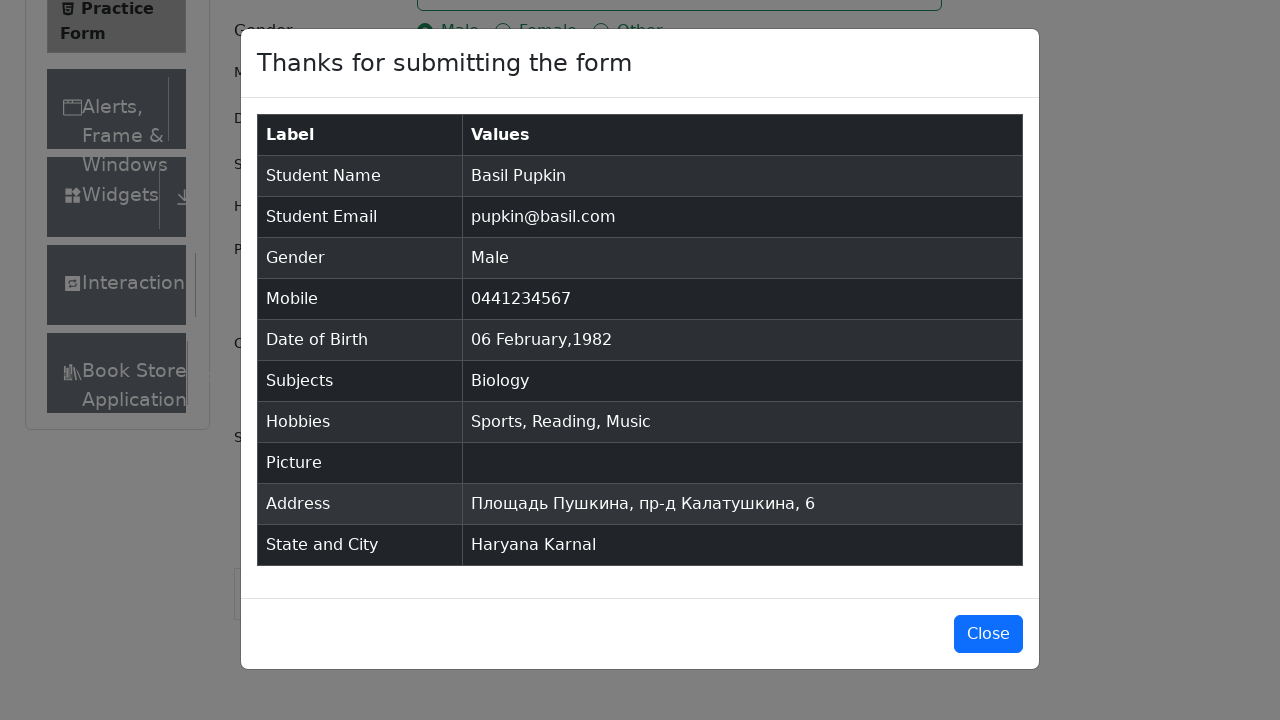

Verified student name 'Basil Pupkin' appears in results table
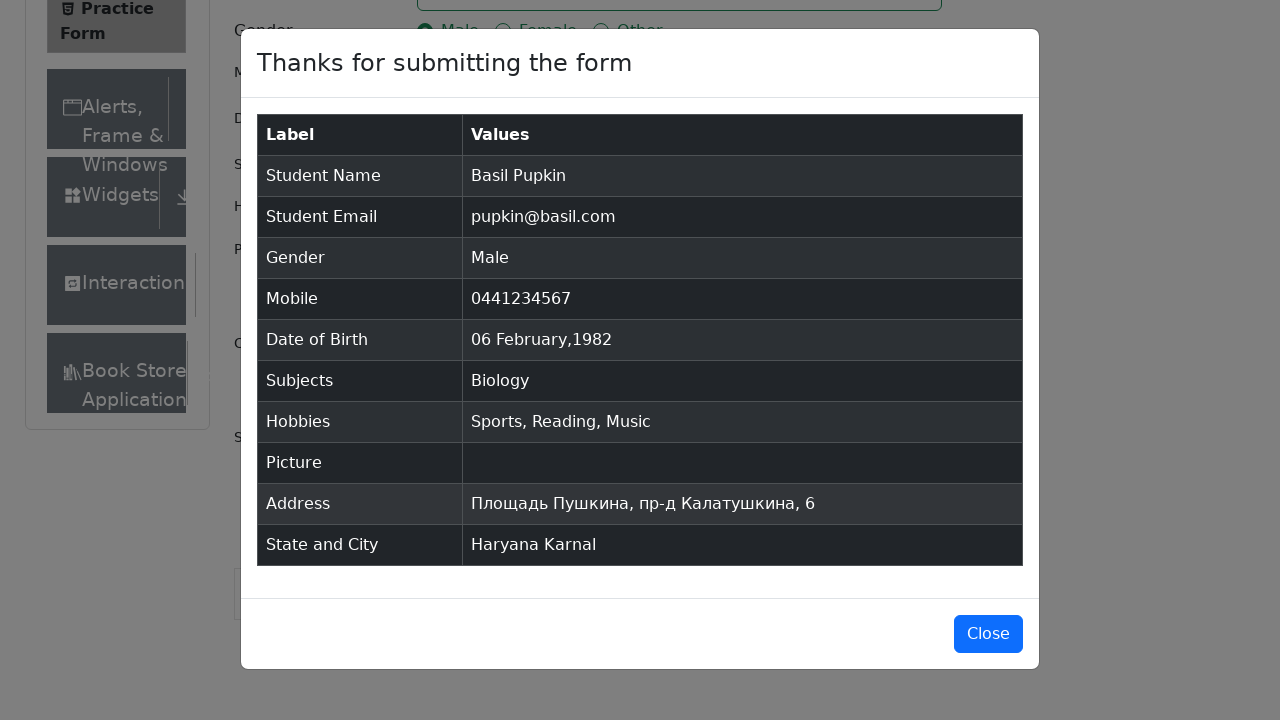

Verified email 'pupkin@basil.com' appears in results table
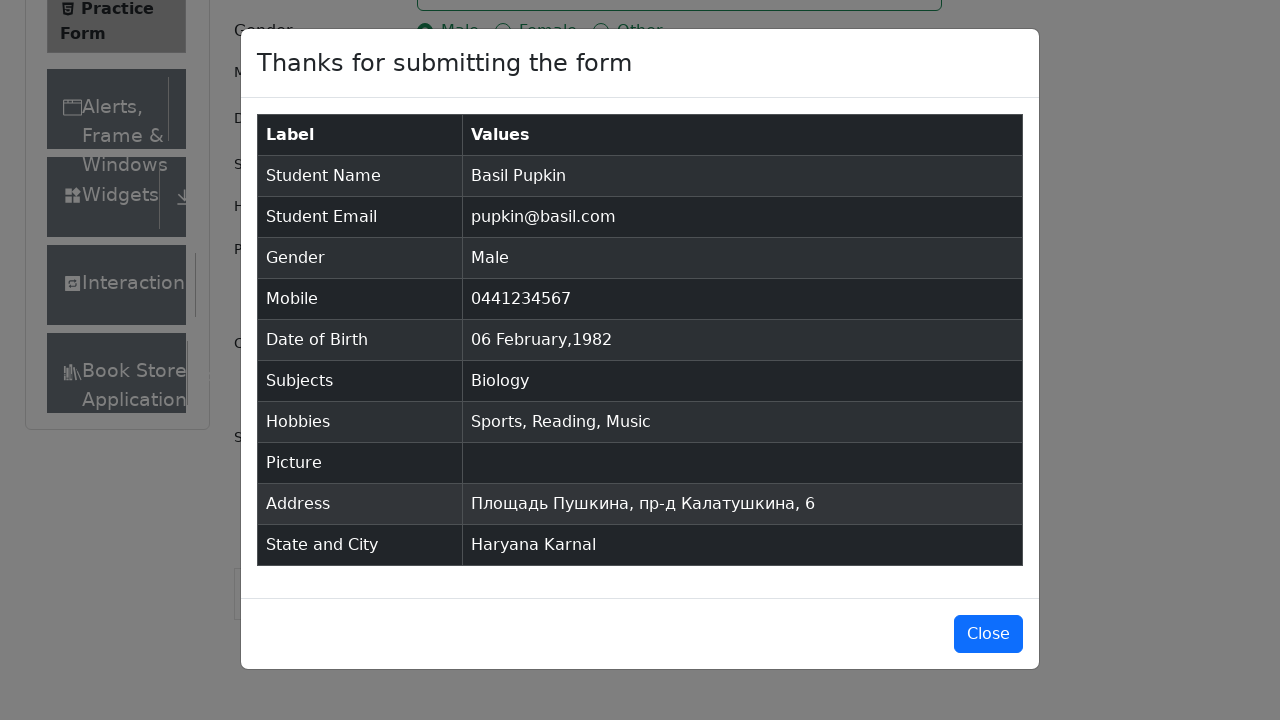

Verified gender 'Male' appears in results table
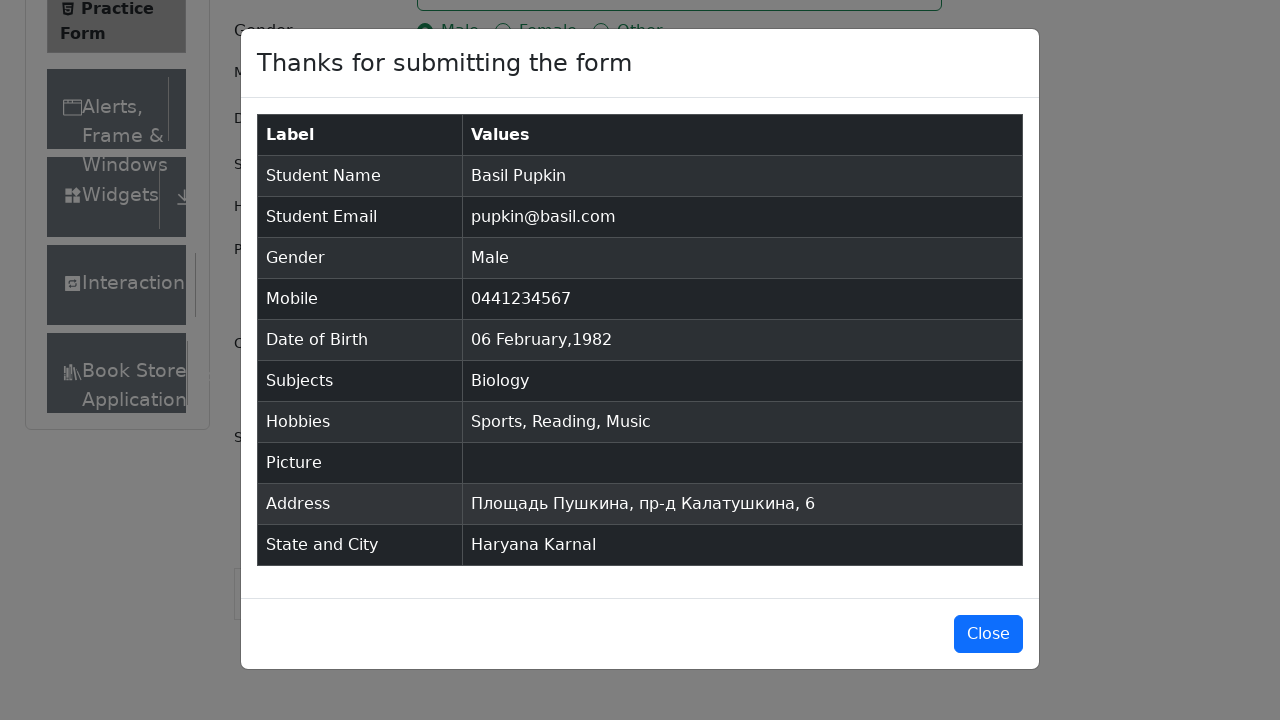

Verified mobile number '0441234567' appears in results table
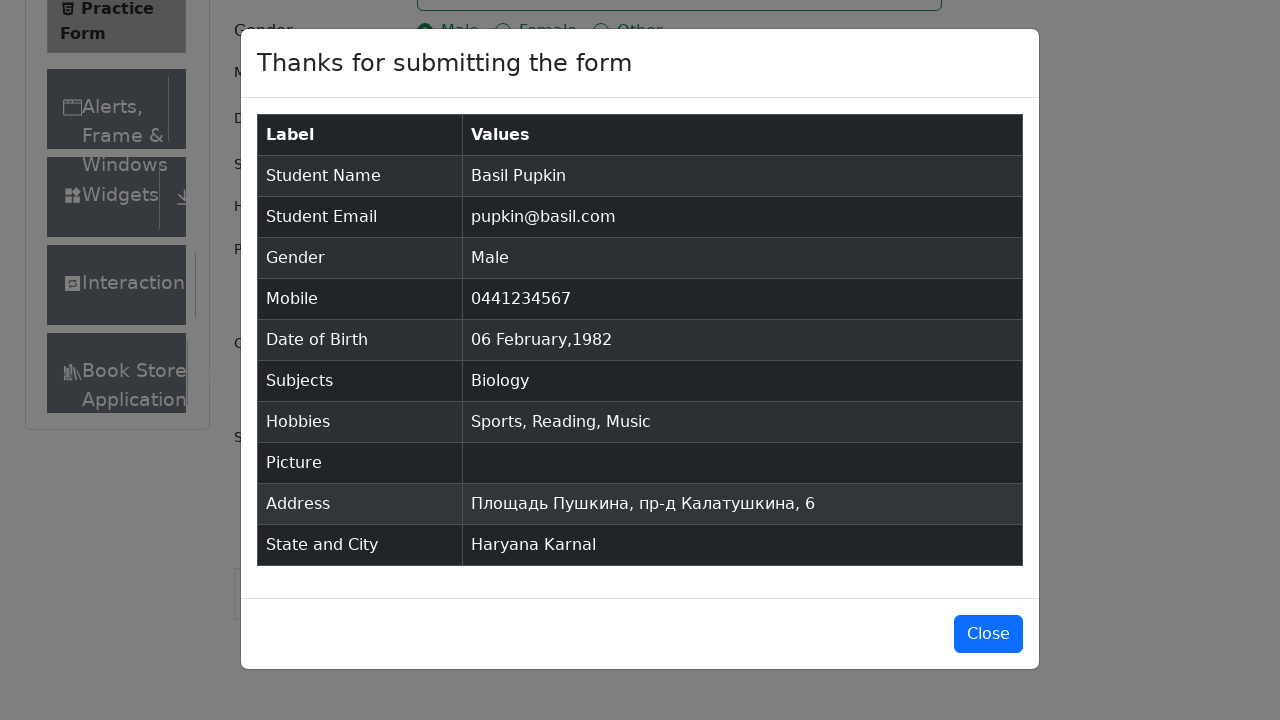

Verified date of birth '06 February,1982' appears in results table
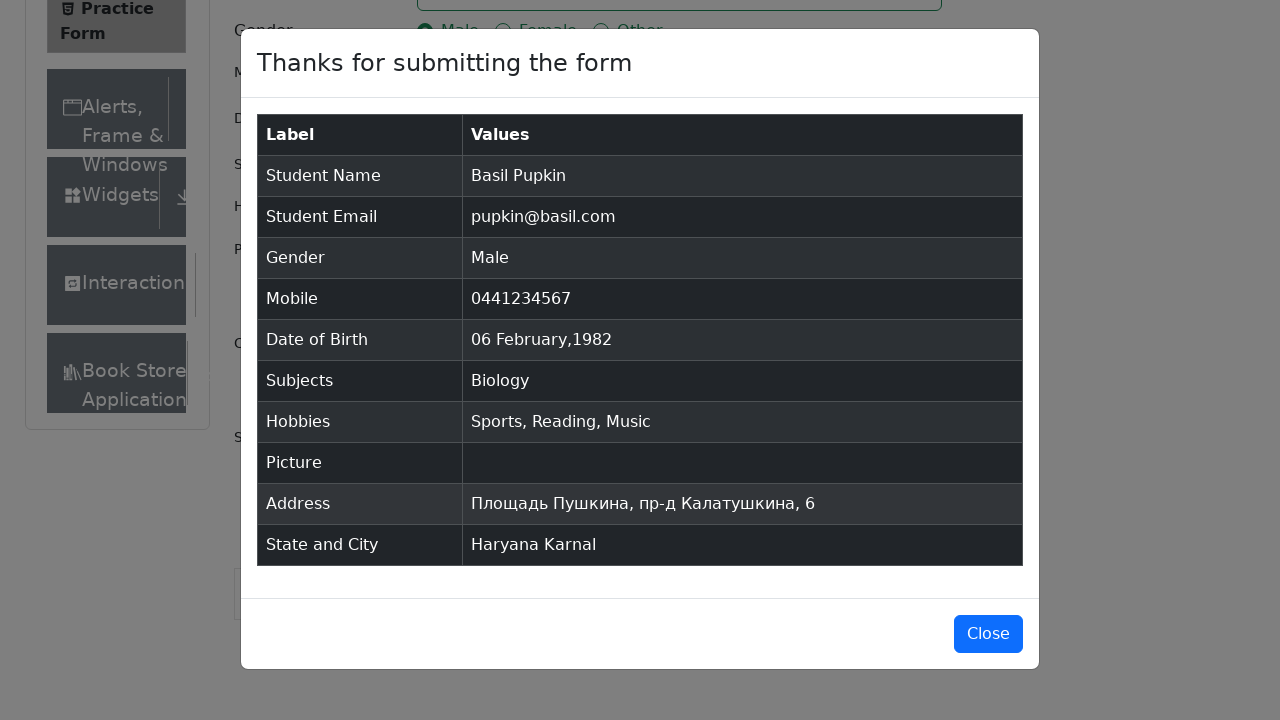

Verified subject 'Biology' appears in results table
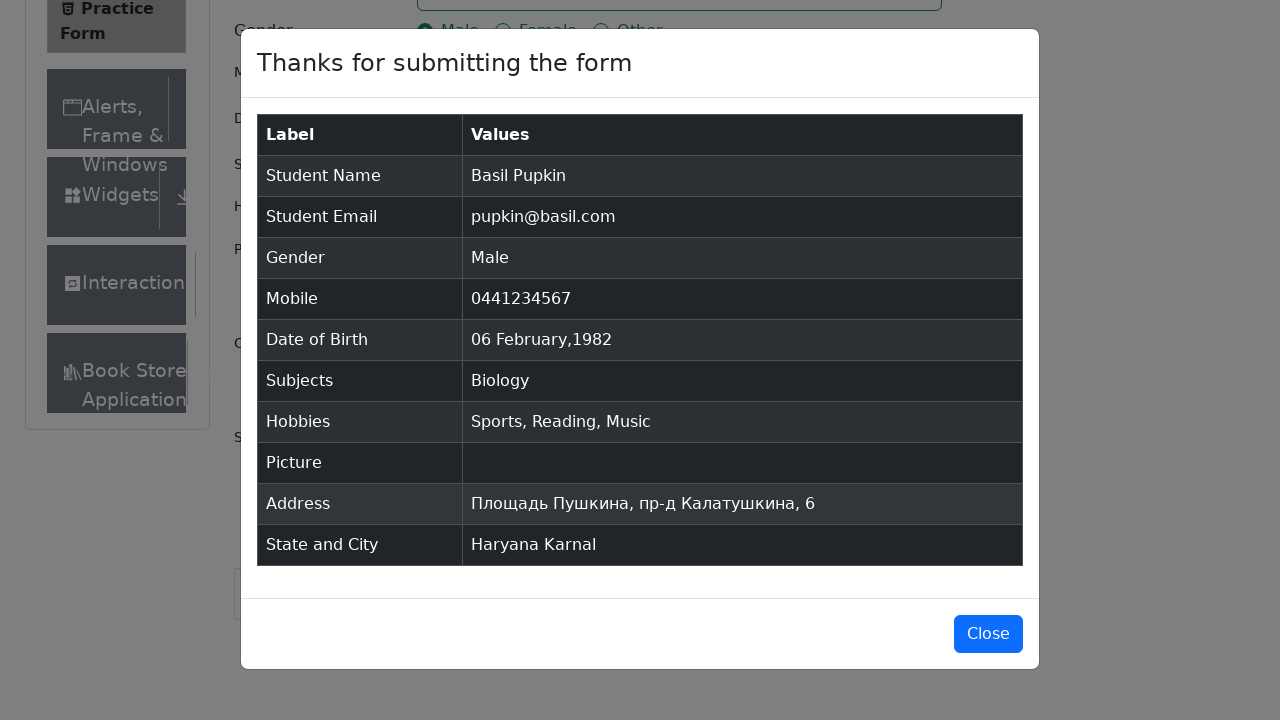

Verified state and city 'Haryana Karnal' appears in results table
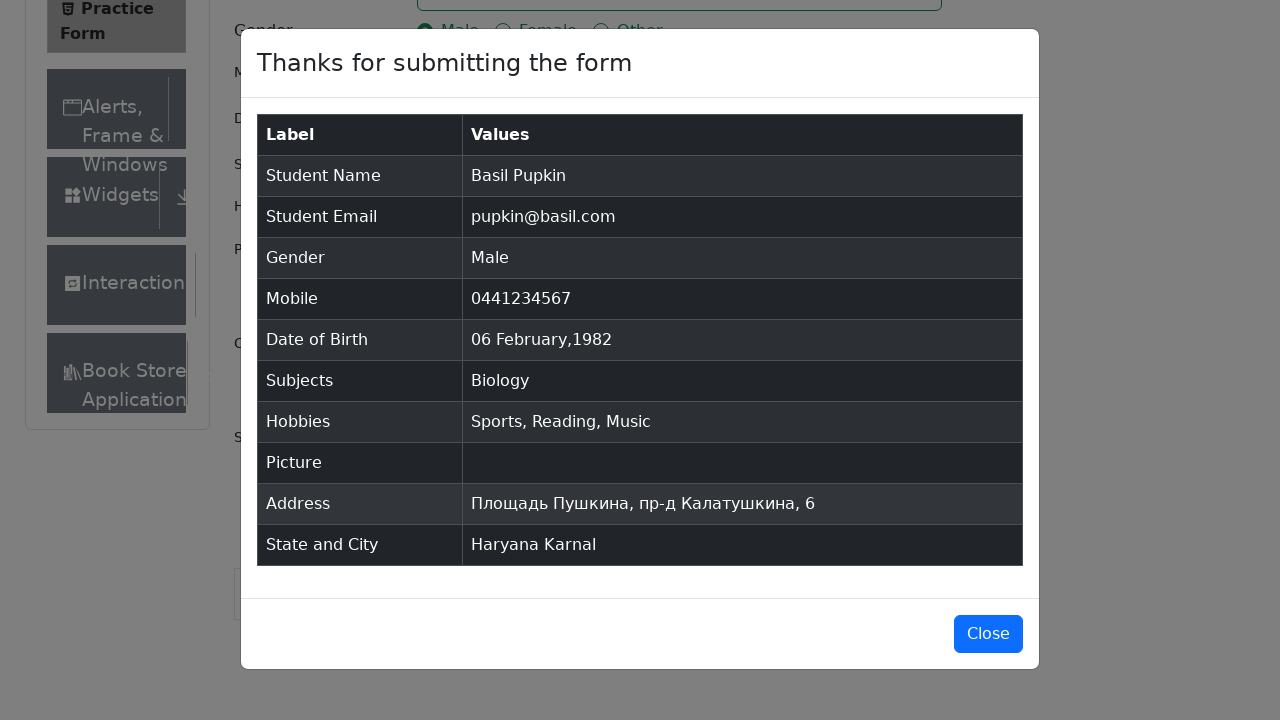

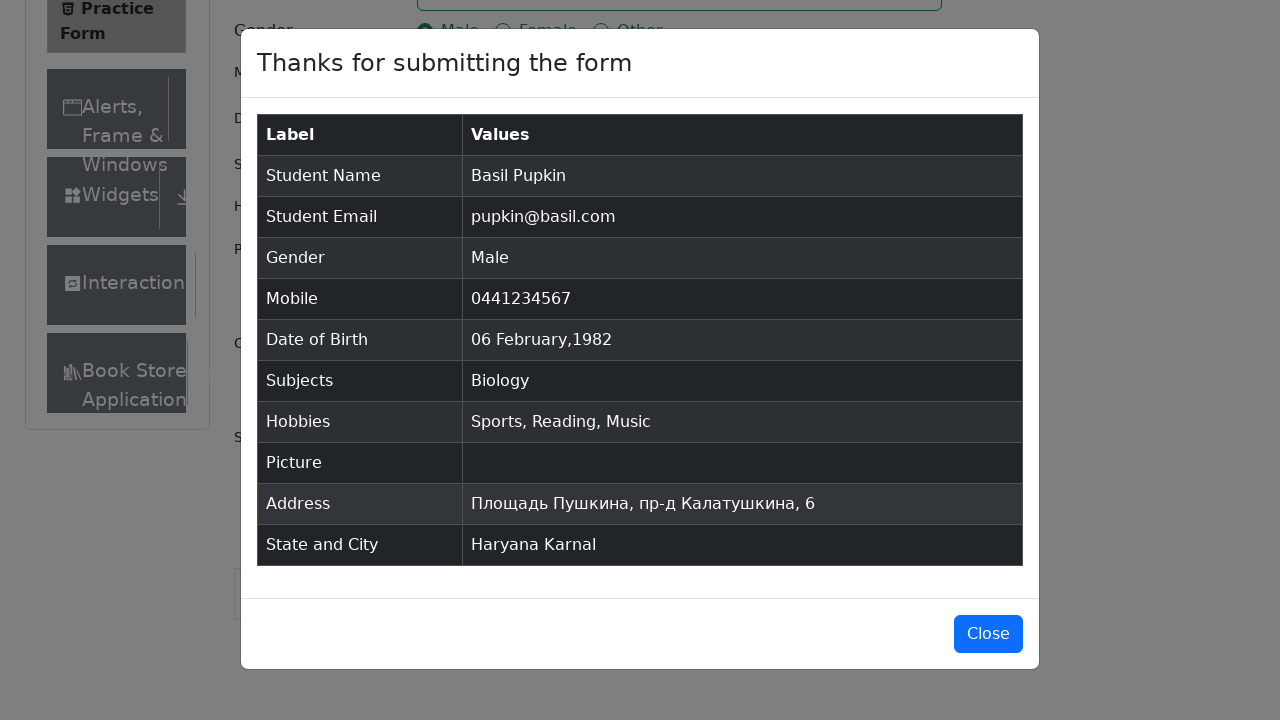